Opens the OpenCart website and performs zoom operations on the page

Starting URL: http://opencart.abstracta.us/

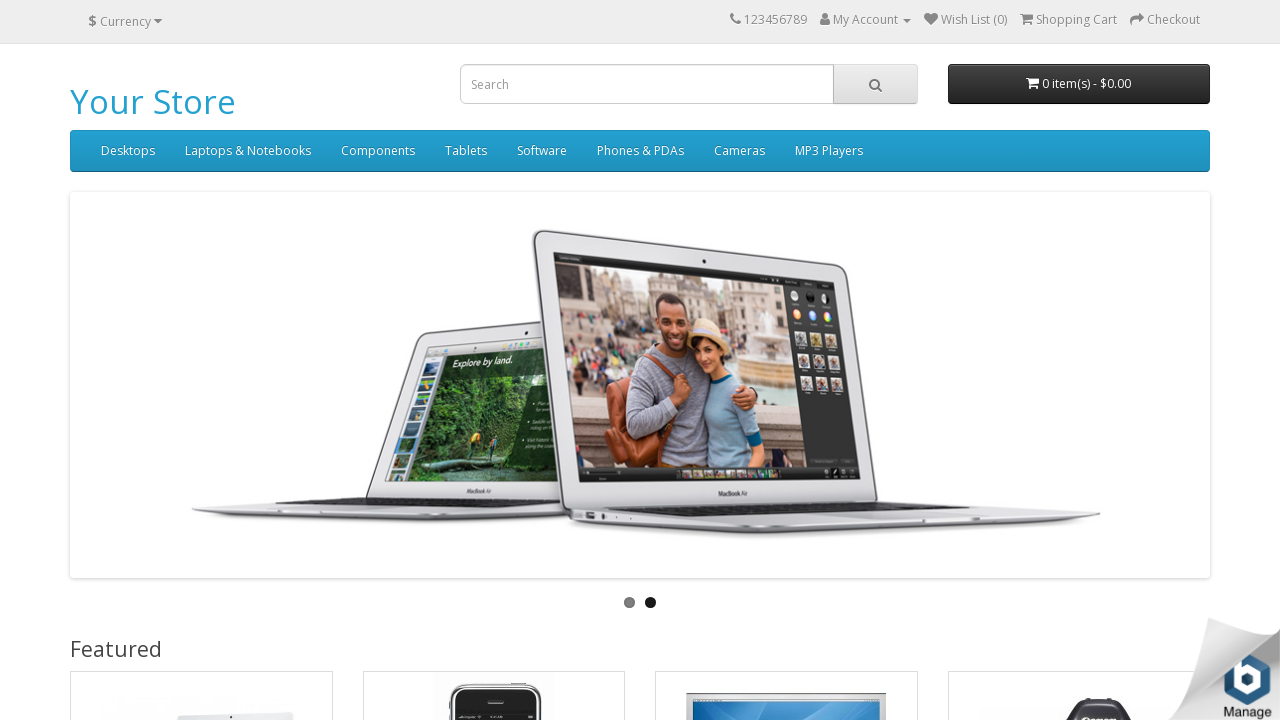

Waited 5 seconds to observe the OpenCart page
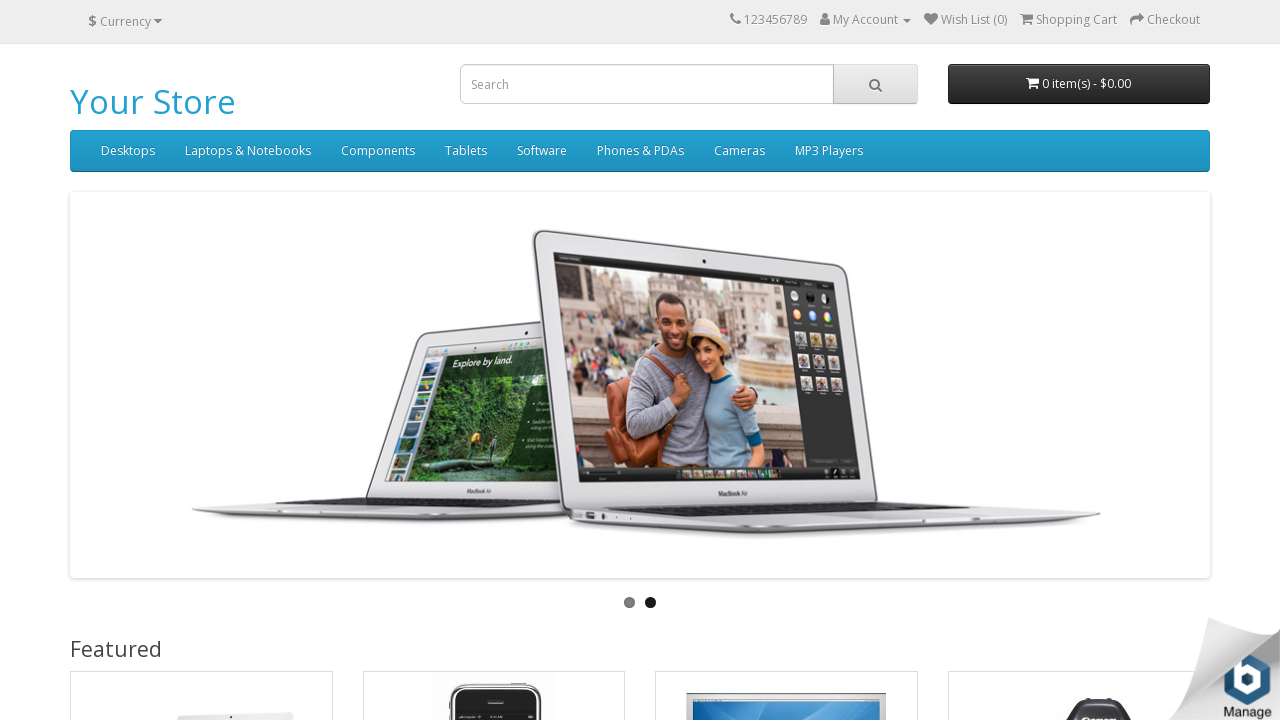

Waited additional 5 seconds for page stabilization
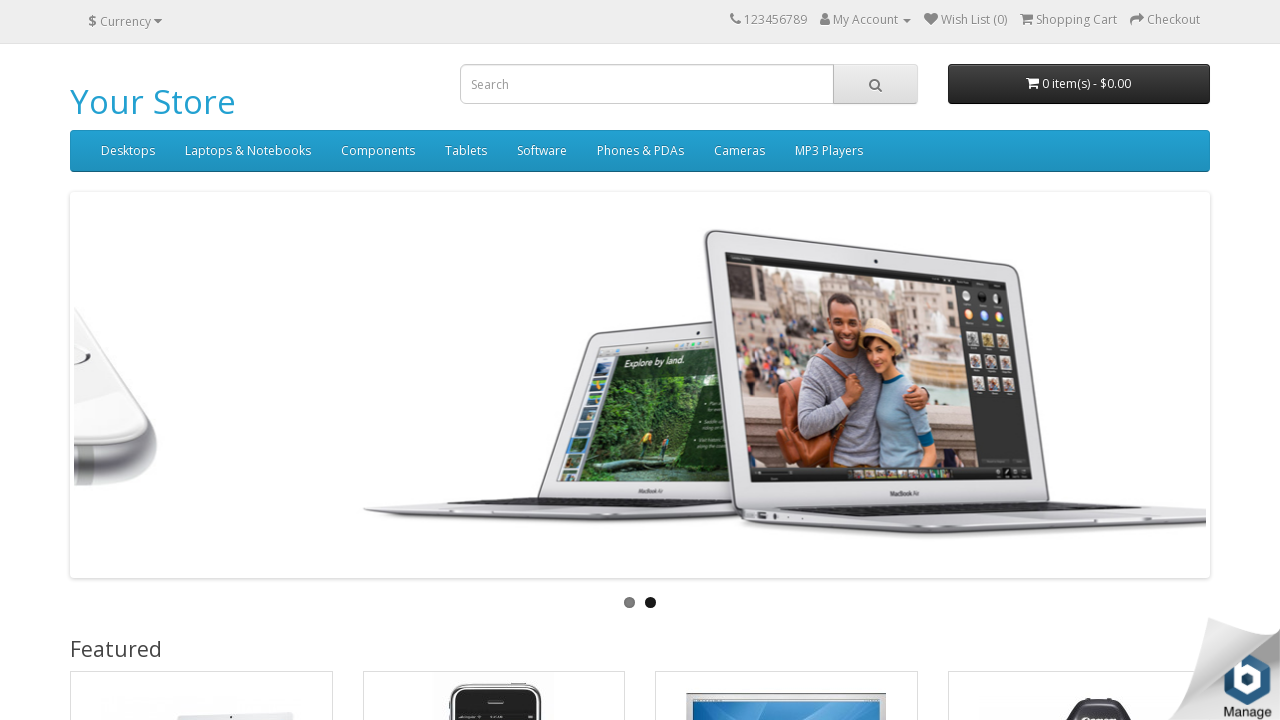

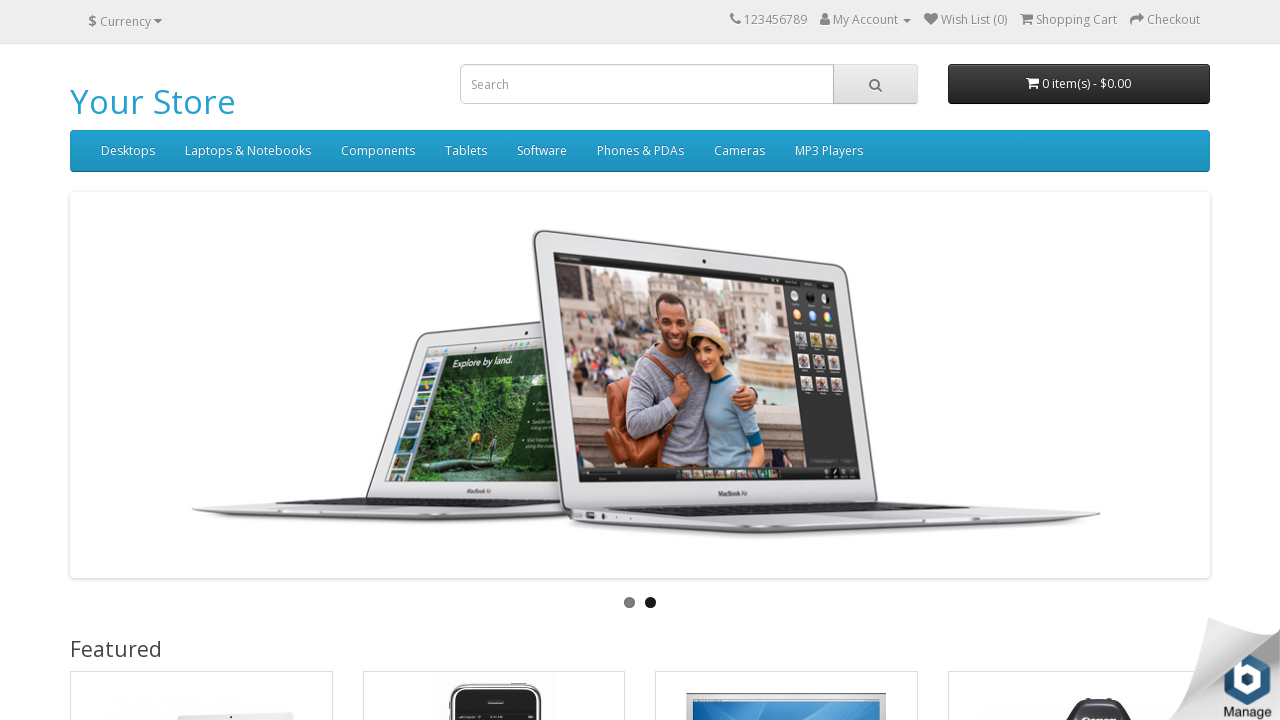